Tests navigation to A/B test page and verifies the page header

Starting URL: https://the-internet.herokuapp.com/

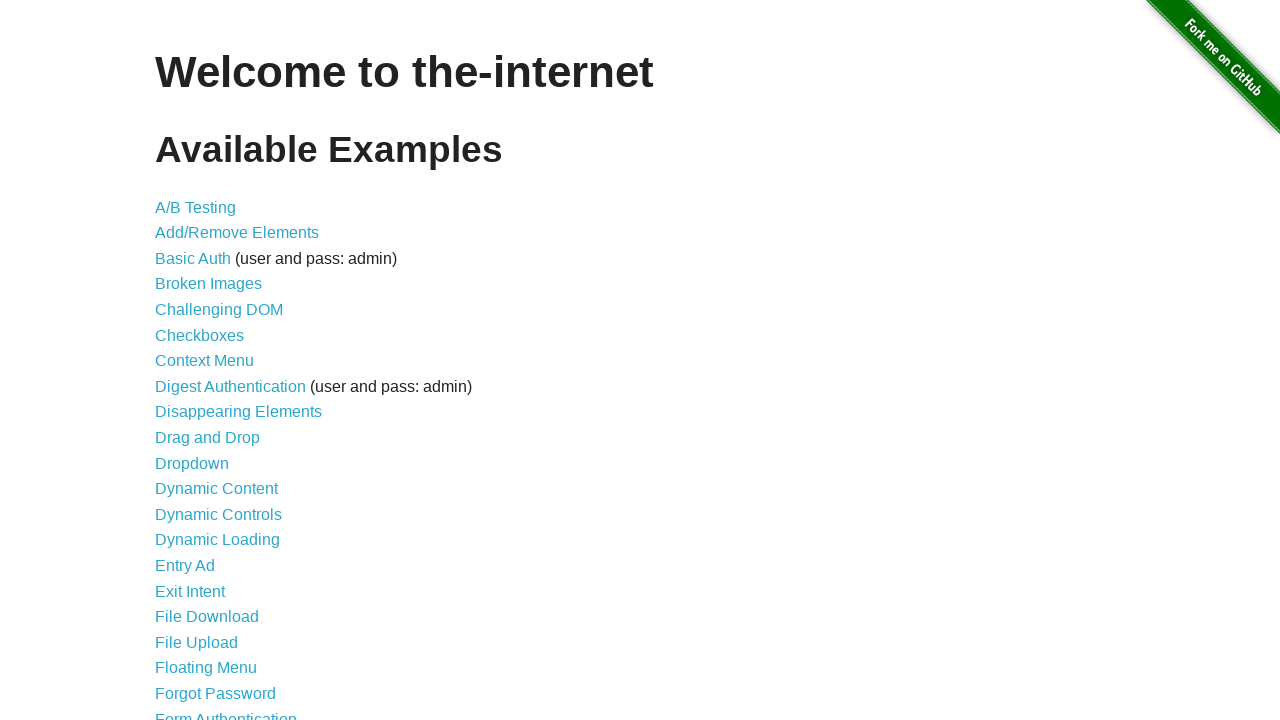

Clicked on A/B Testing link at (196, 207) on a[href='/abtest']
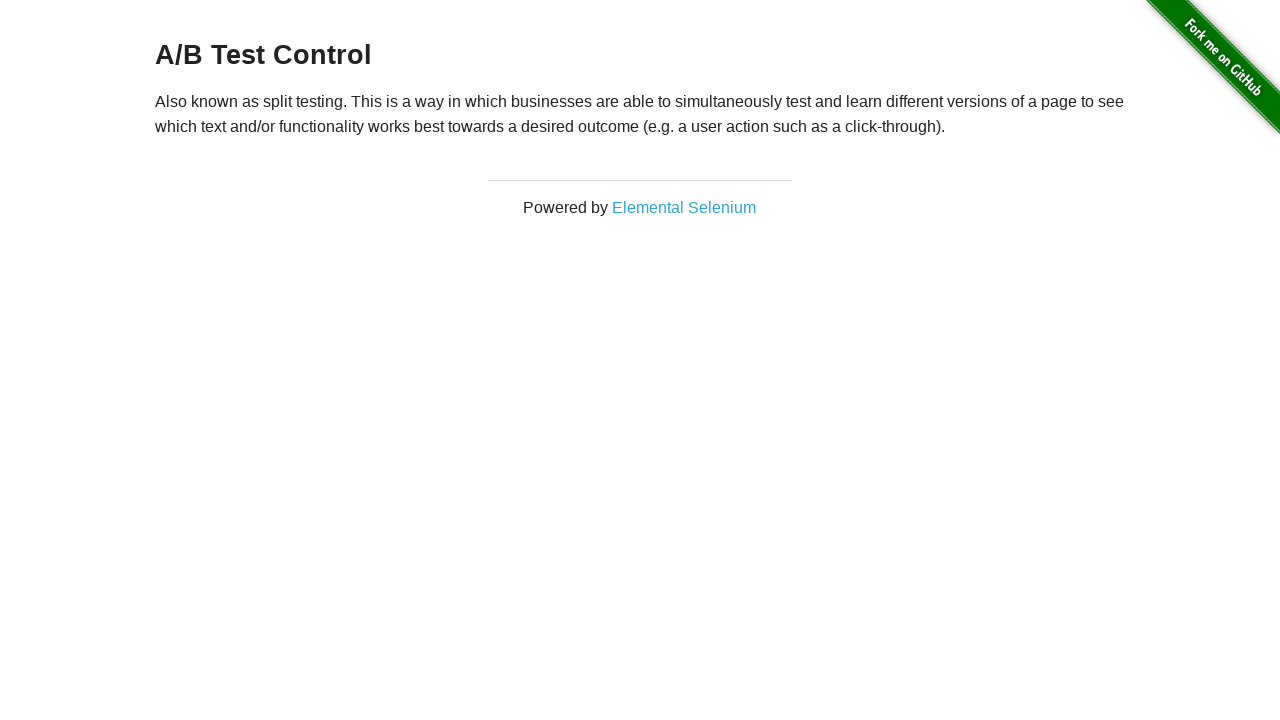

Located page header element
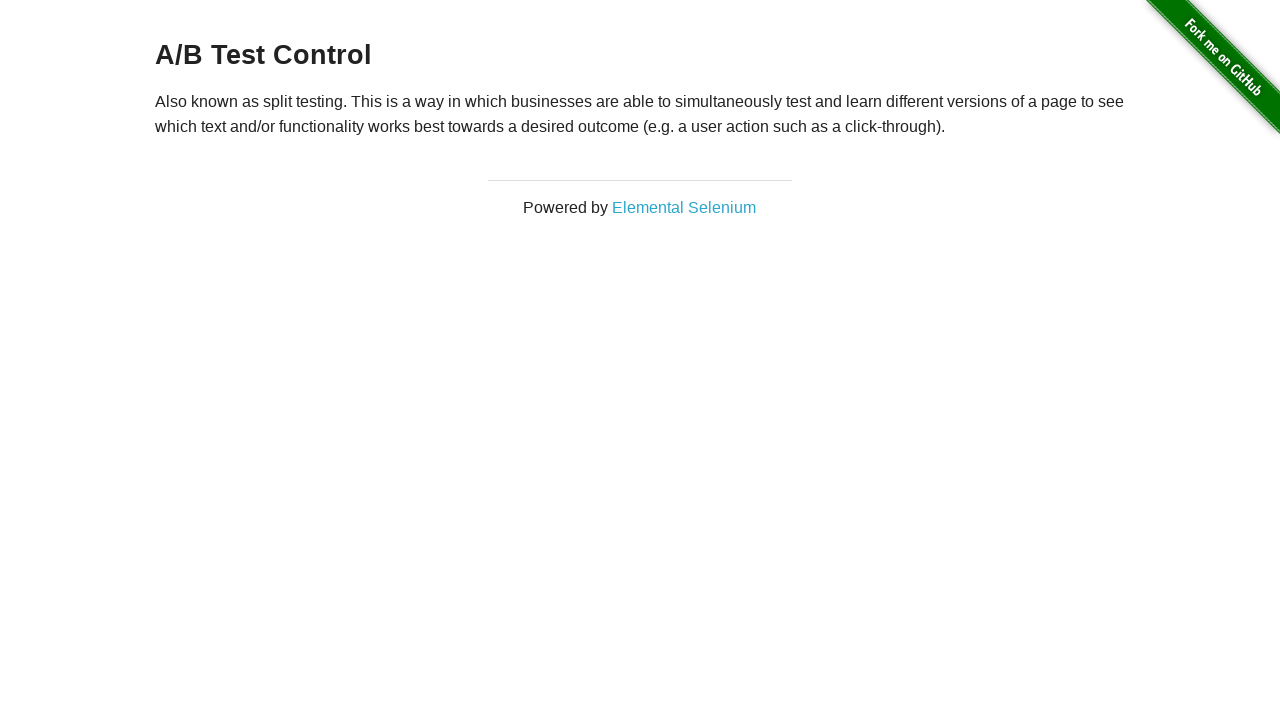

Waited for h3 header to be visible on A/B test page
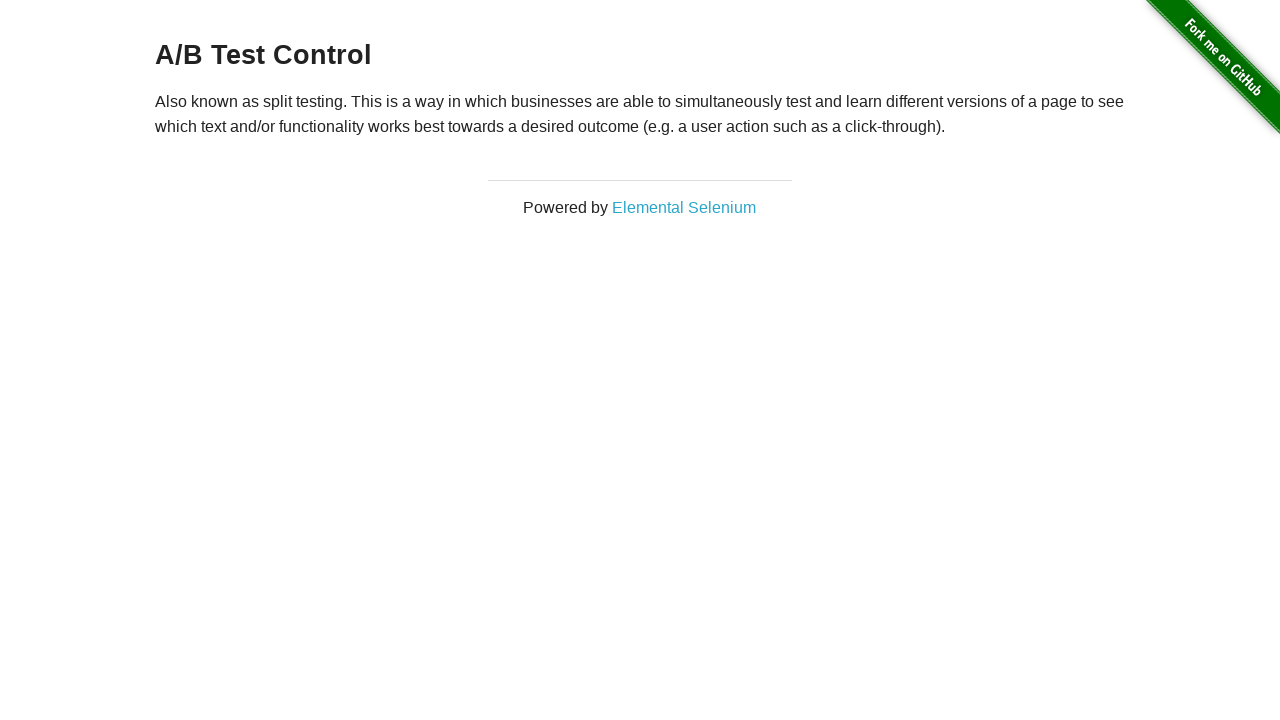

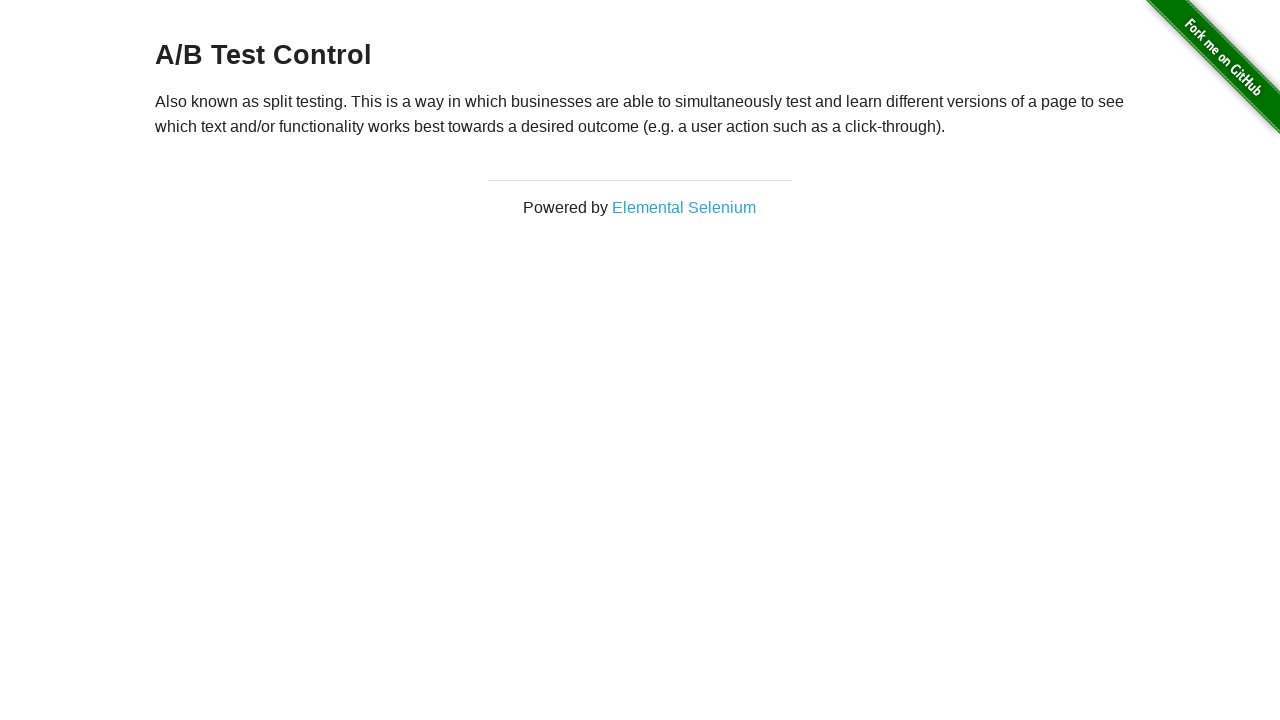